Navigates to Goodreads inspirational quotes page and verifies that quote elements are displayed on the page.

Starting URL: https://www.goodreads.com/quotes/tag/inspirational?page=1

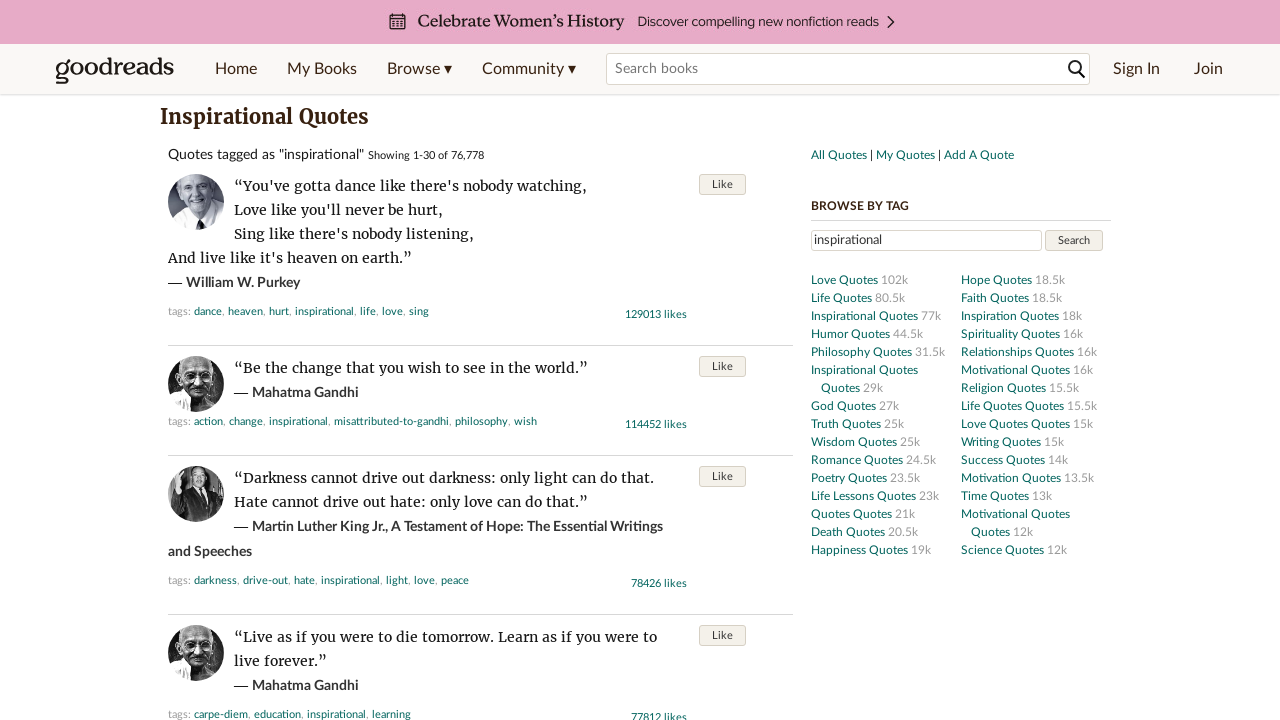

Navigated to Goodreads inspirational quotes page
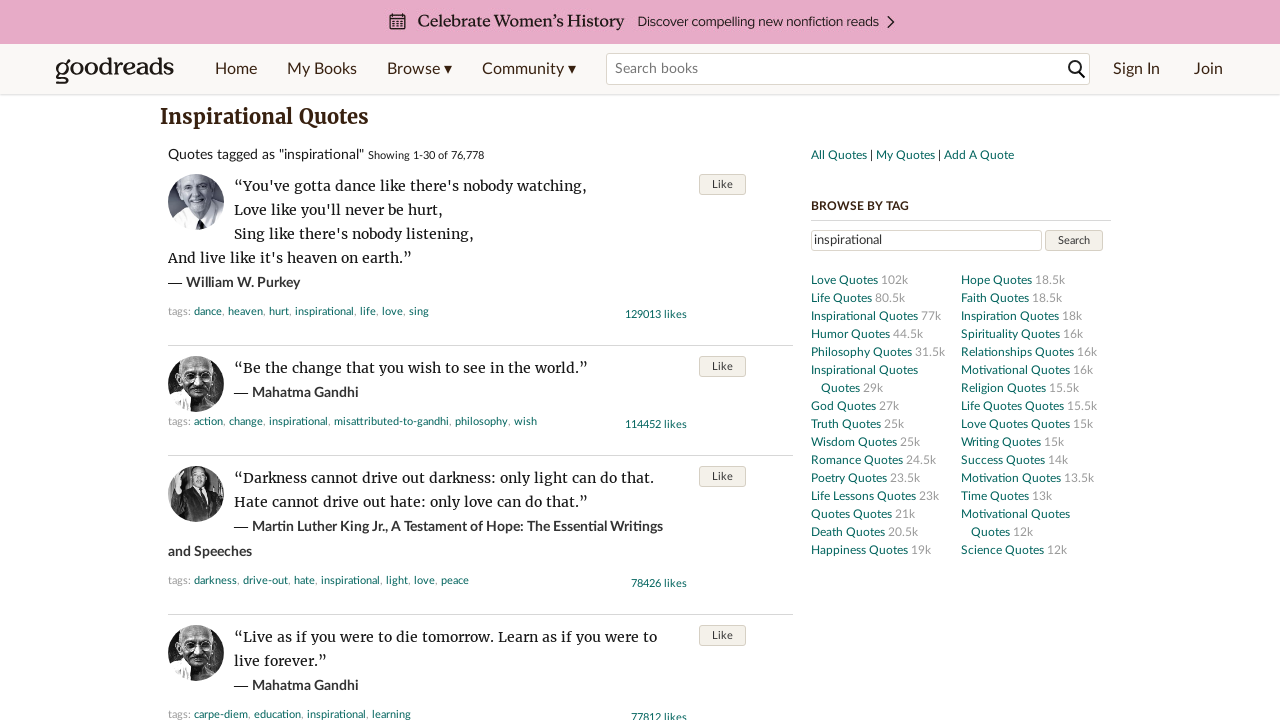

Quote elements loaded on the page
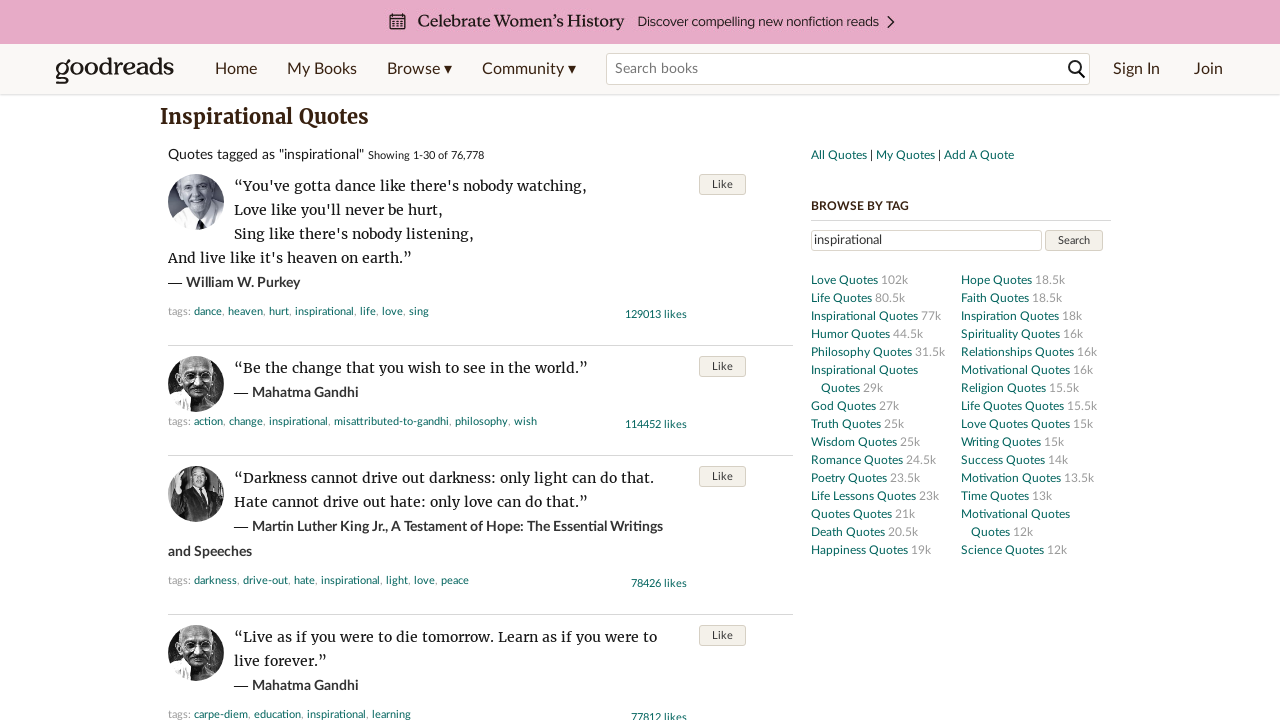

Tags section verified as present on the page
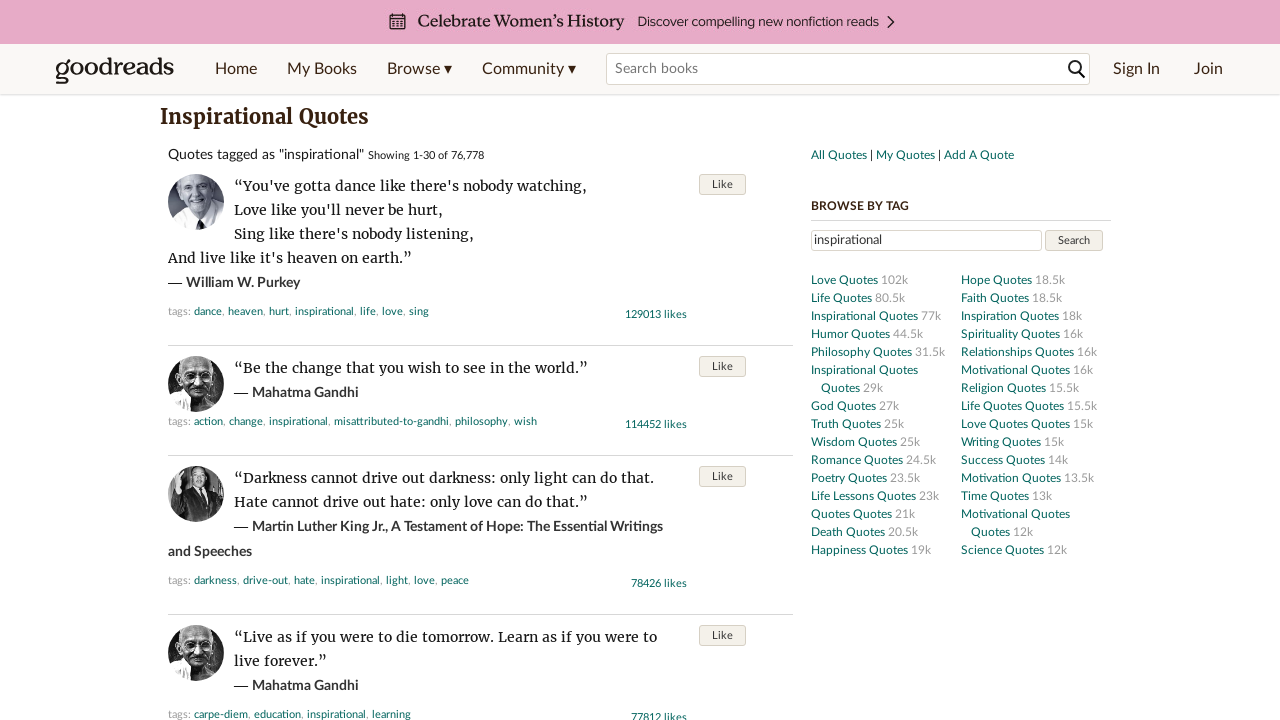

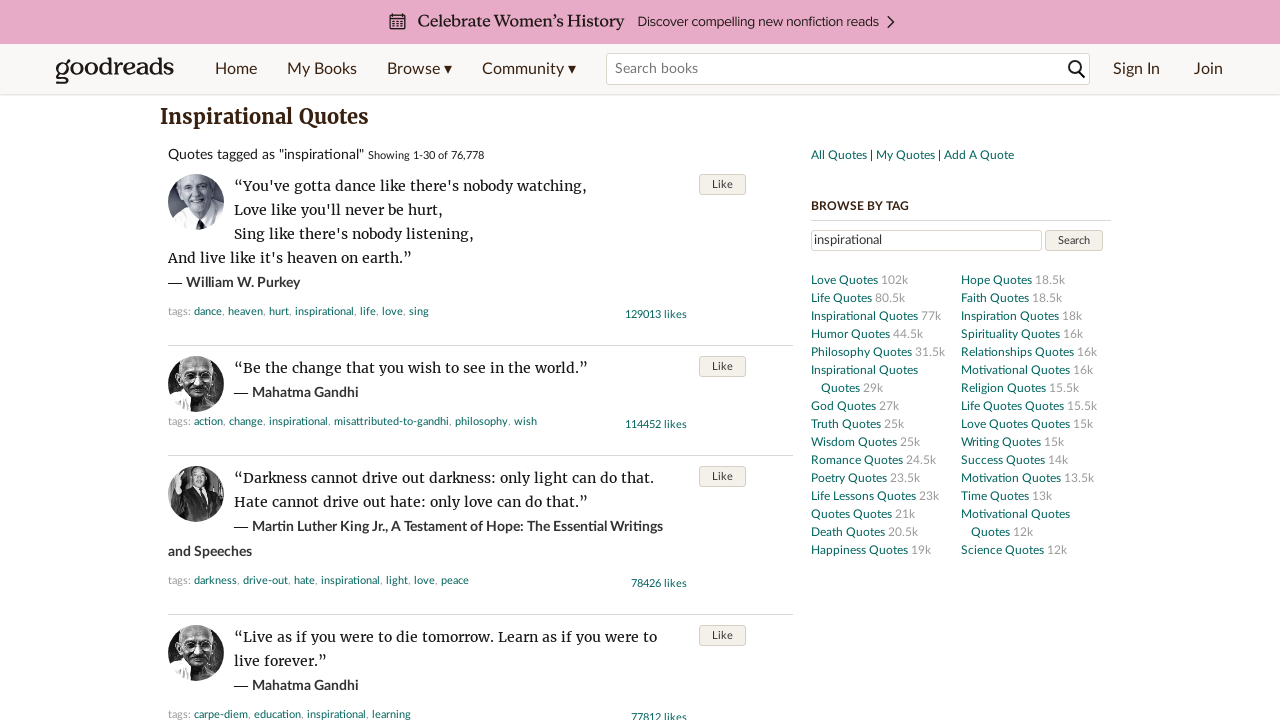